Tests using JavaScript execution to fill a disabled text field by directly setting its value property, demonstrating how to interact with disabled form elements.

Starting URL: http://seleniumpractise.blogspot.com/2016/09/how-to-work-with-disable-textbox-or.html

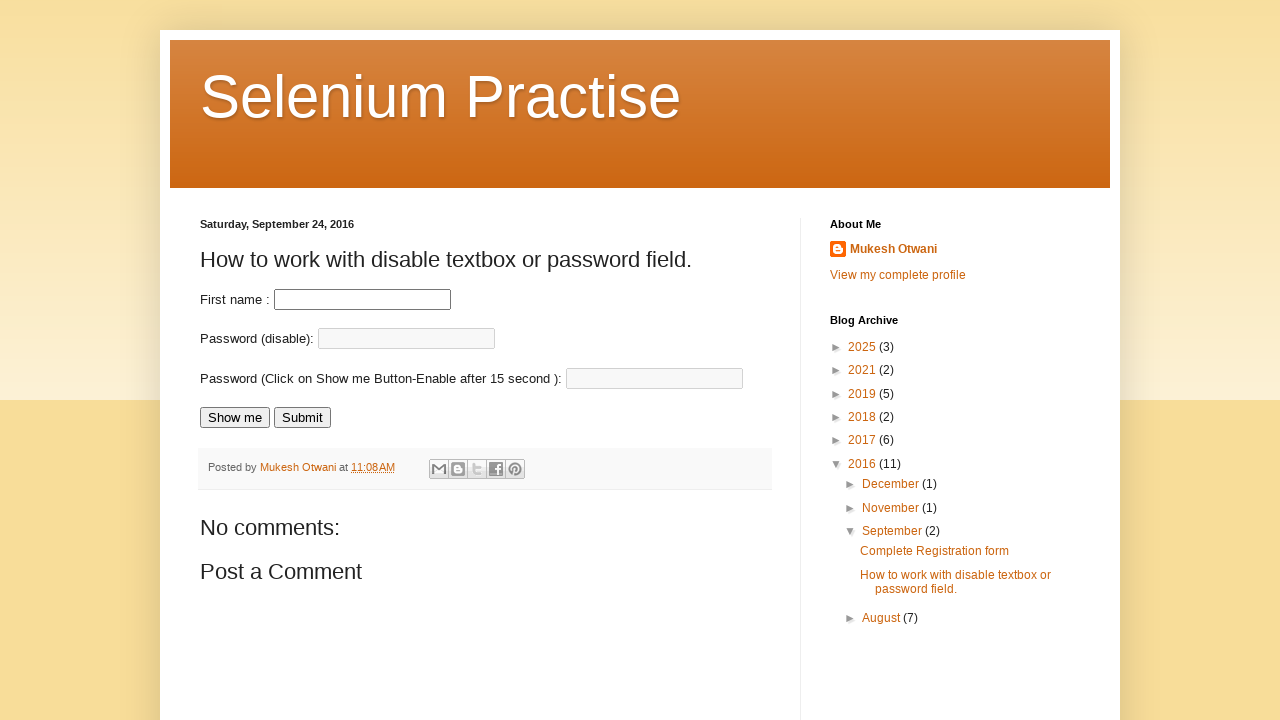

Navigated to the disabled textbox practice page
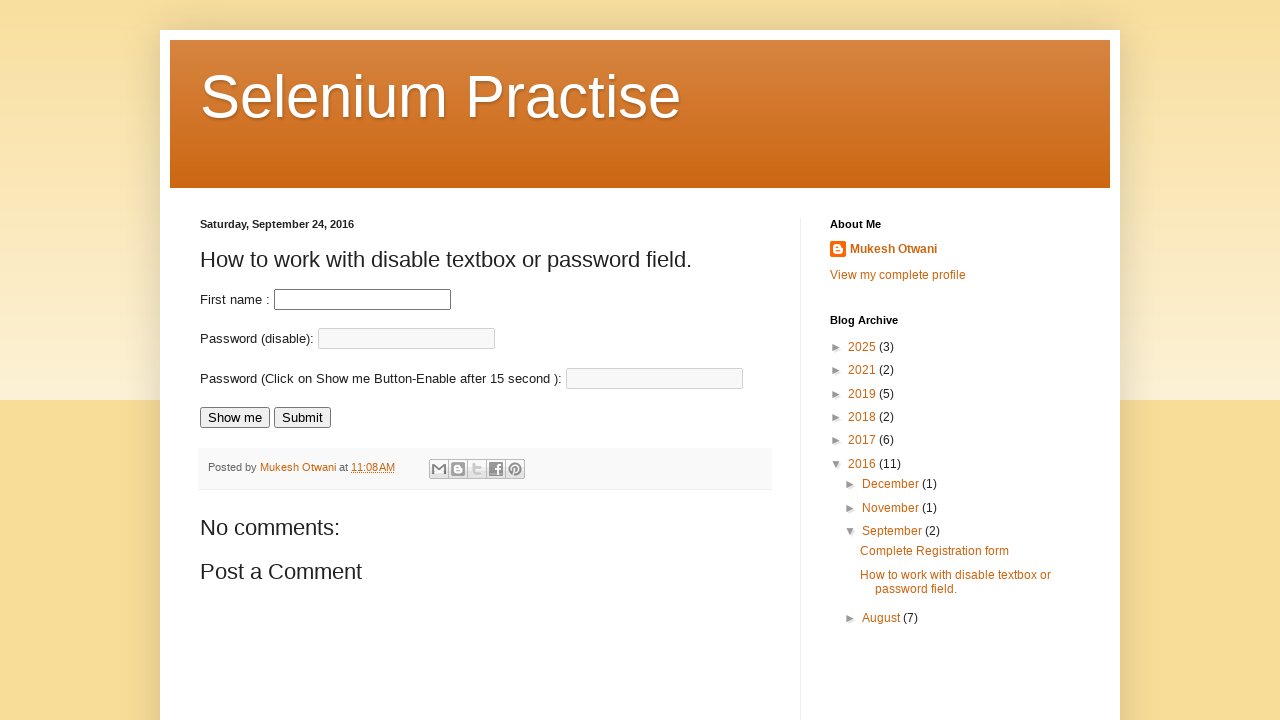

Used JavaScript to set value 'mukeshotwani' on disabled password field by directly accessing its value property
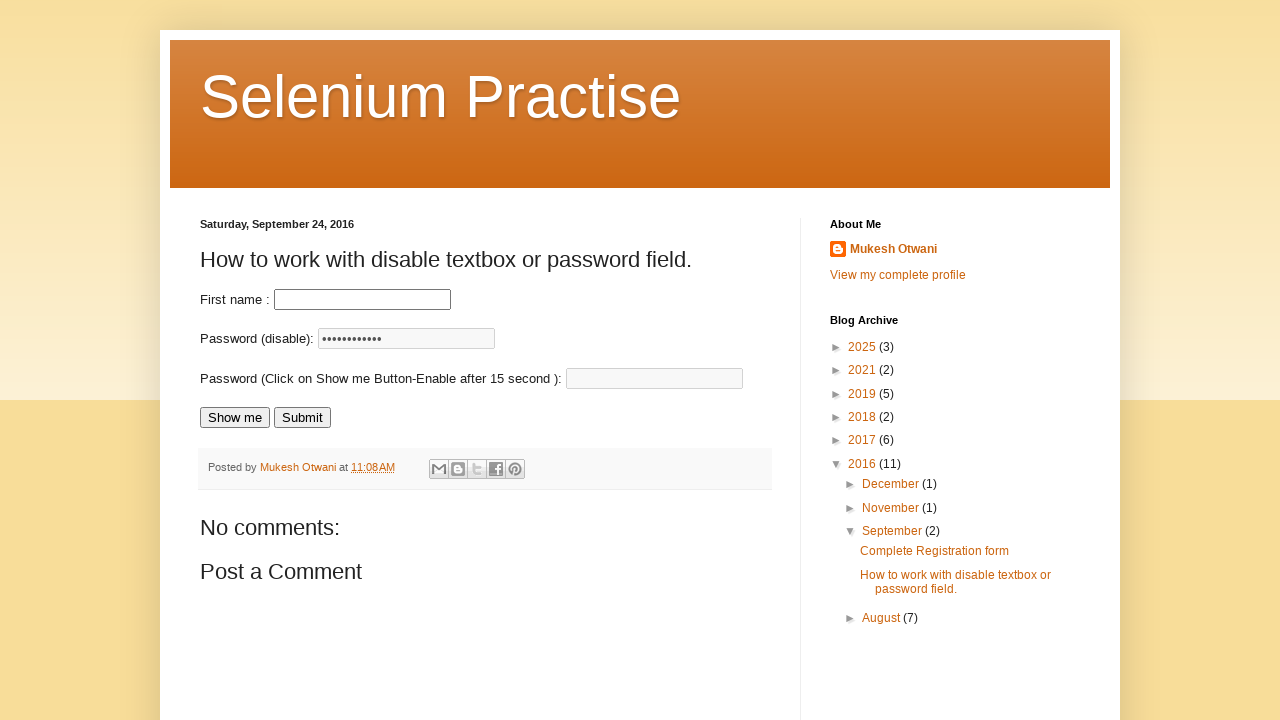

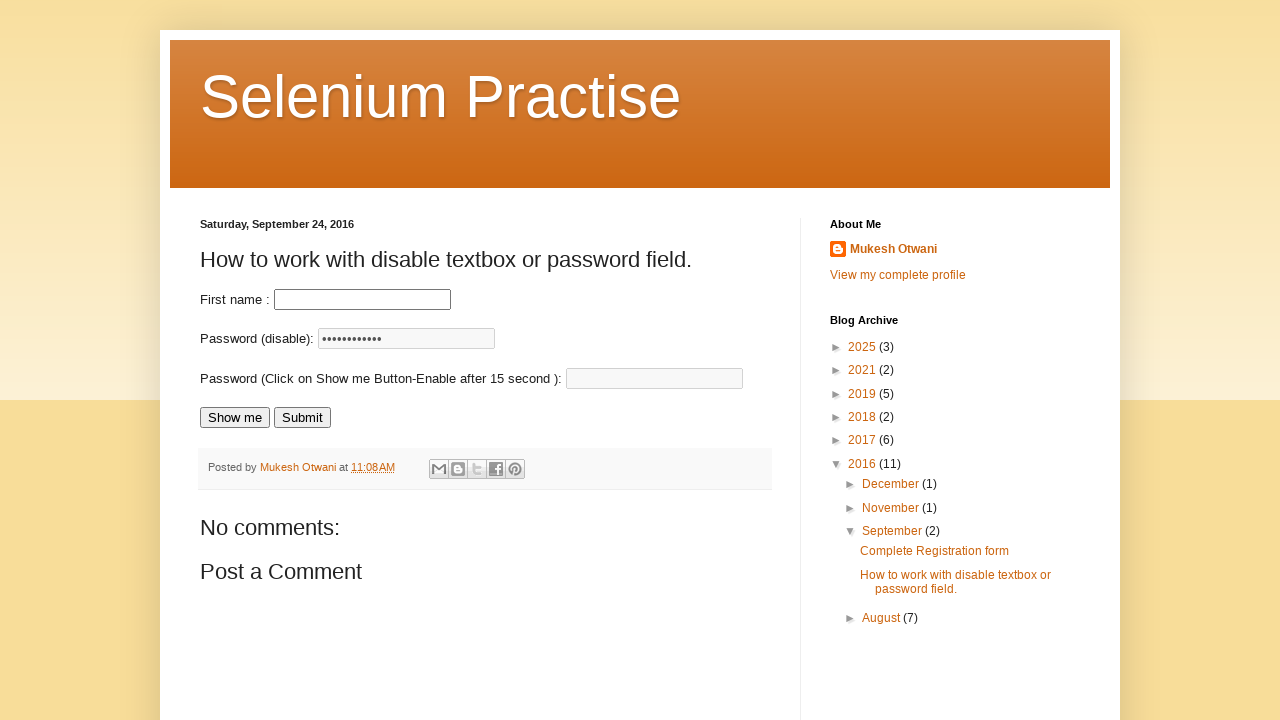